Tests keyboard actions by navigating to a key press testing page and sending an ENTER key press to verify keyboard input handling.

Starting URL: https://the-internet.herokuapp.com/key_presses

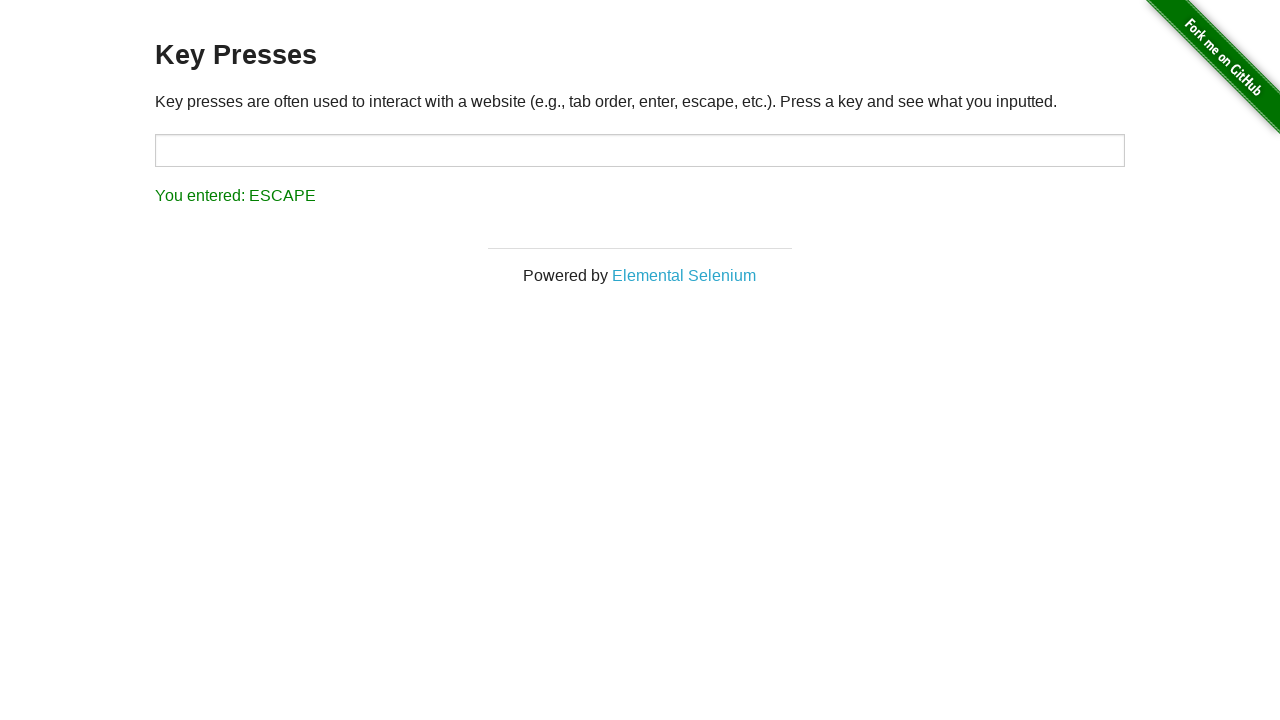

Navigated to key press testing page
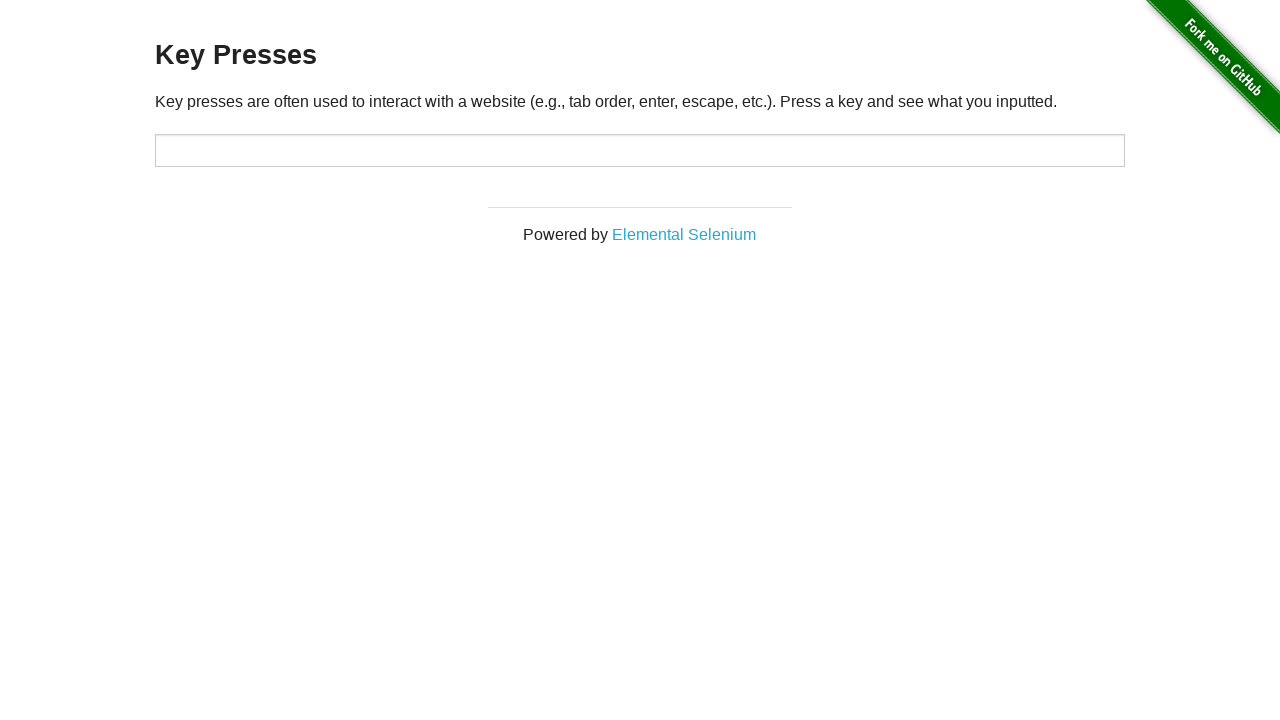

Sent ENTER key press to the page
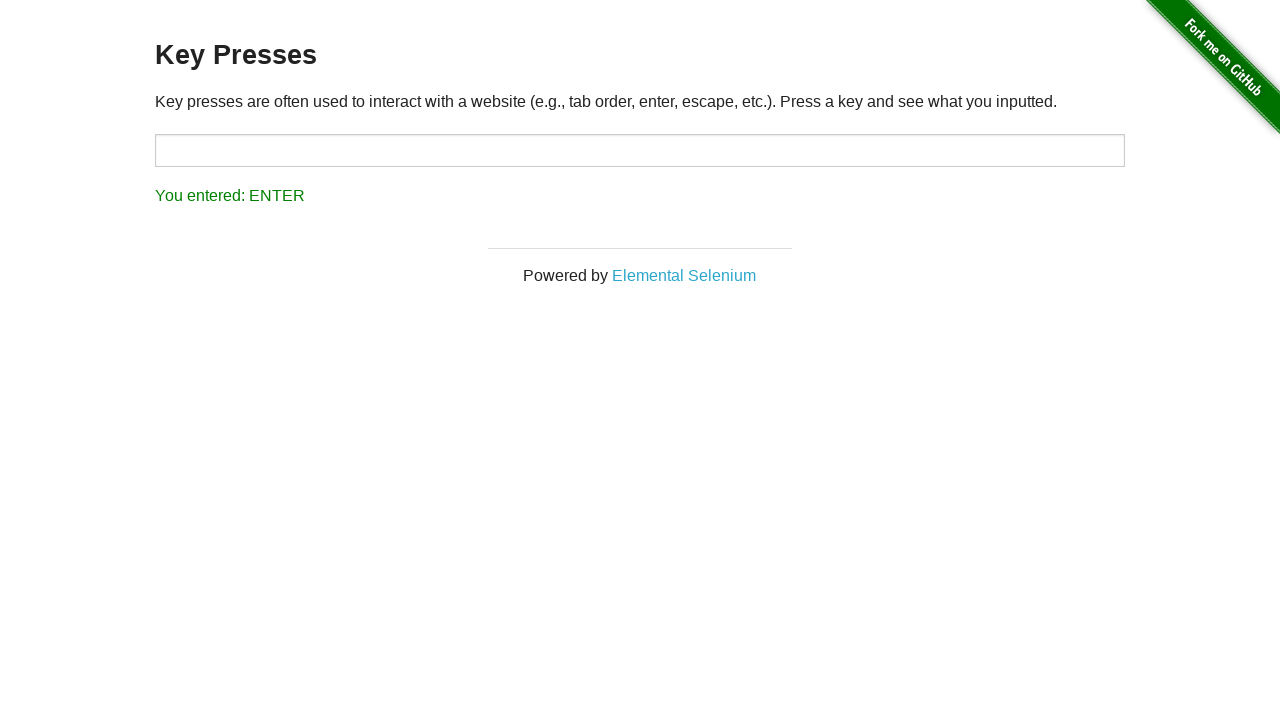

Verified key press was registered - result element appeared
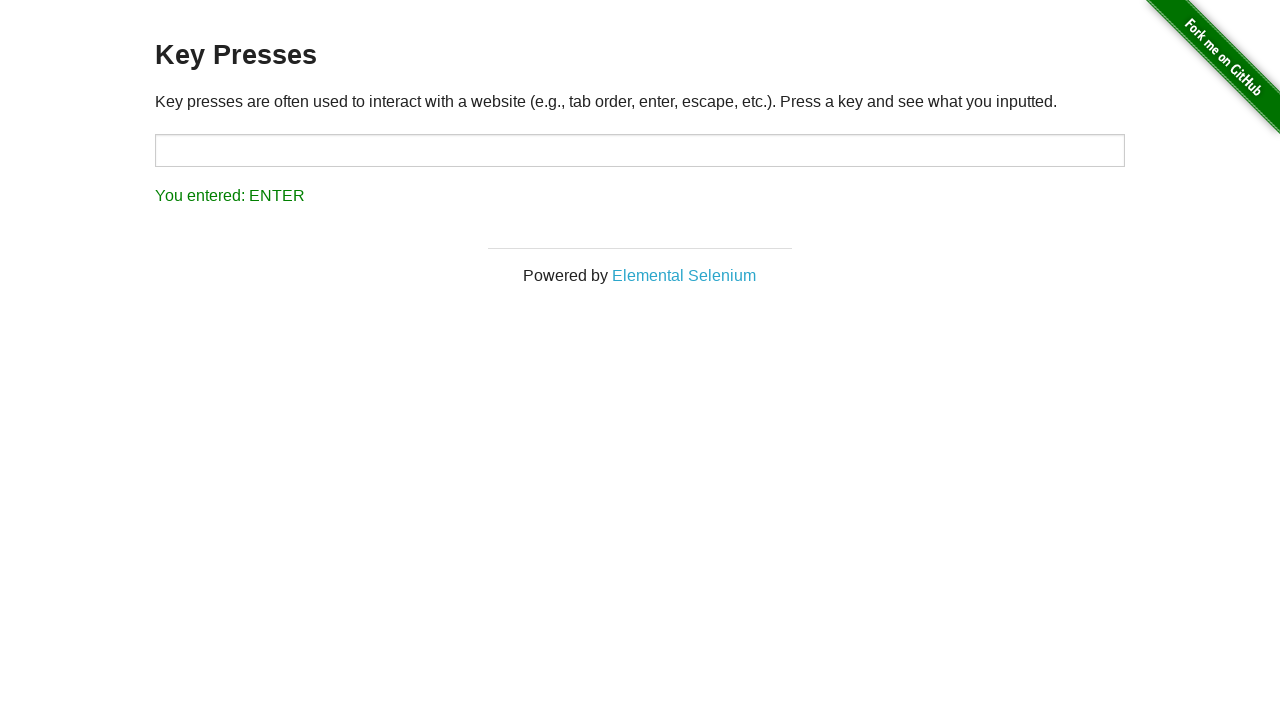

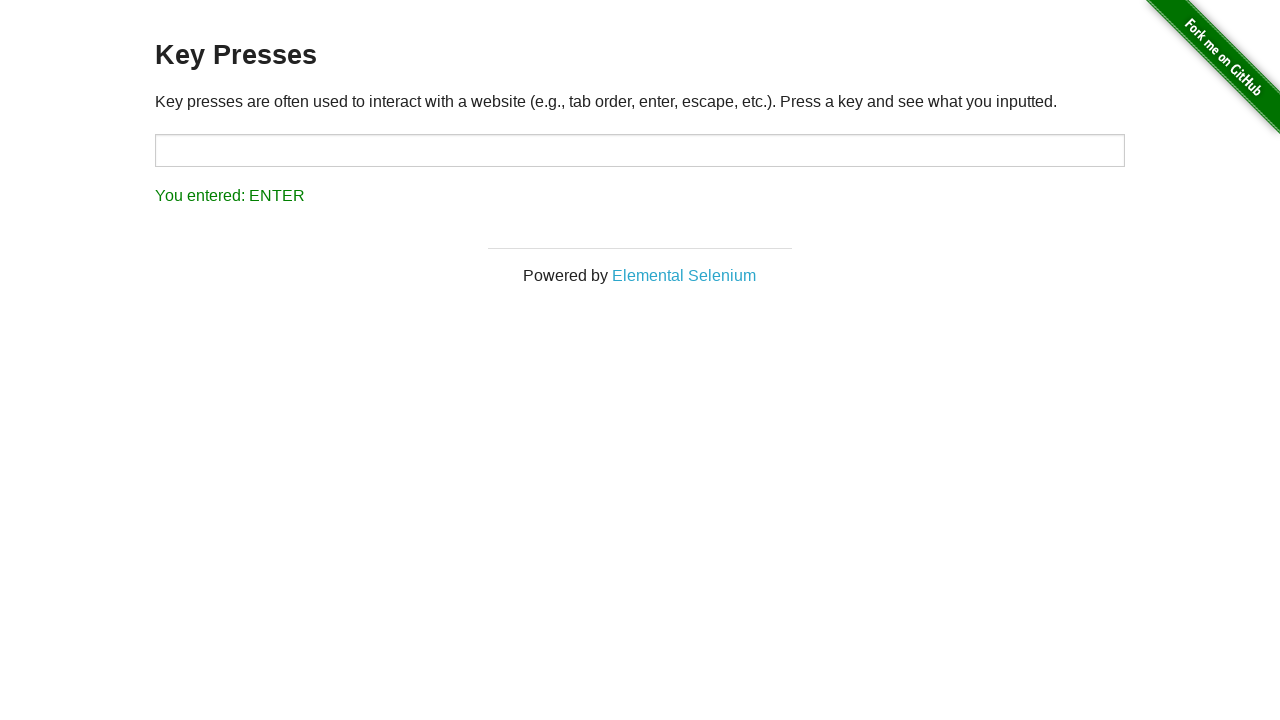